End-to-end test that exercises various UI elements on a practice automation page including radio buttons, autocomplete suggestions, dropdown selections, checkboxes, window/tab switching, and alert handling.

Starting URL: https://rahulshettyacademy.com/AutomationPractice/

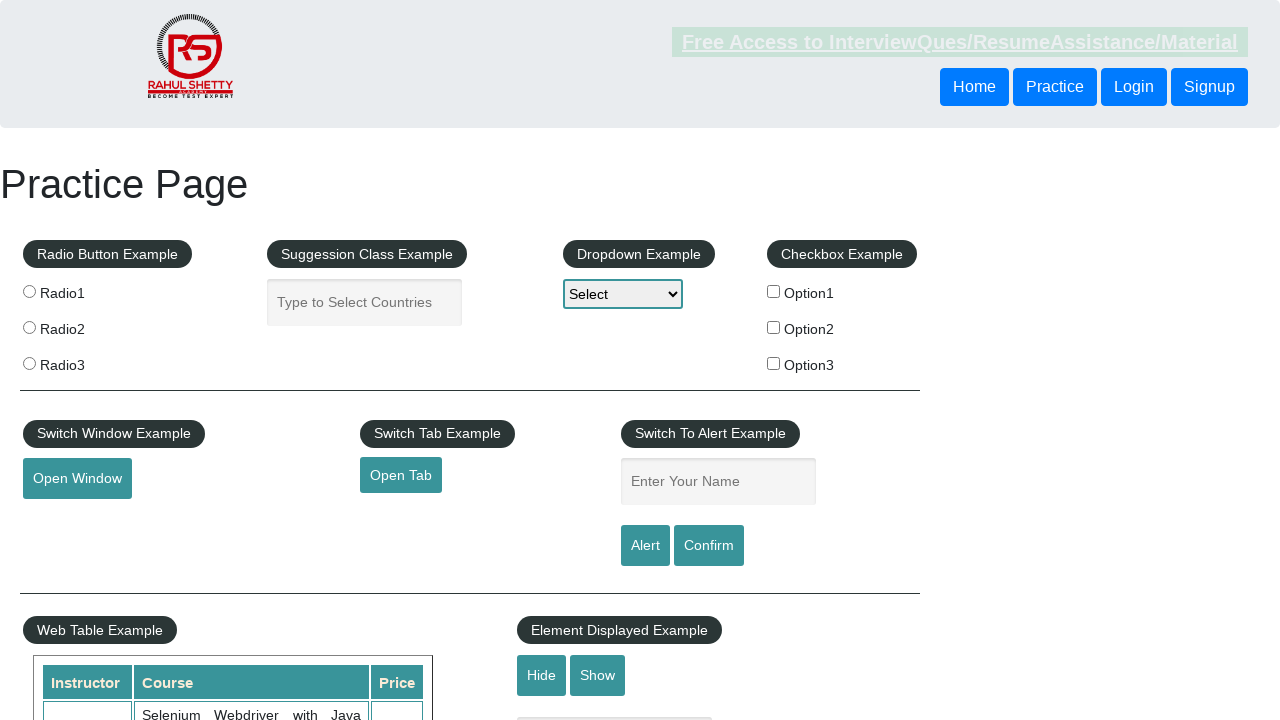

Page loaded with networkidle state
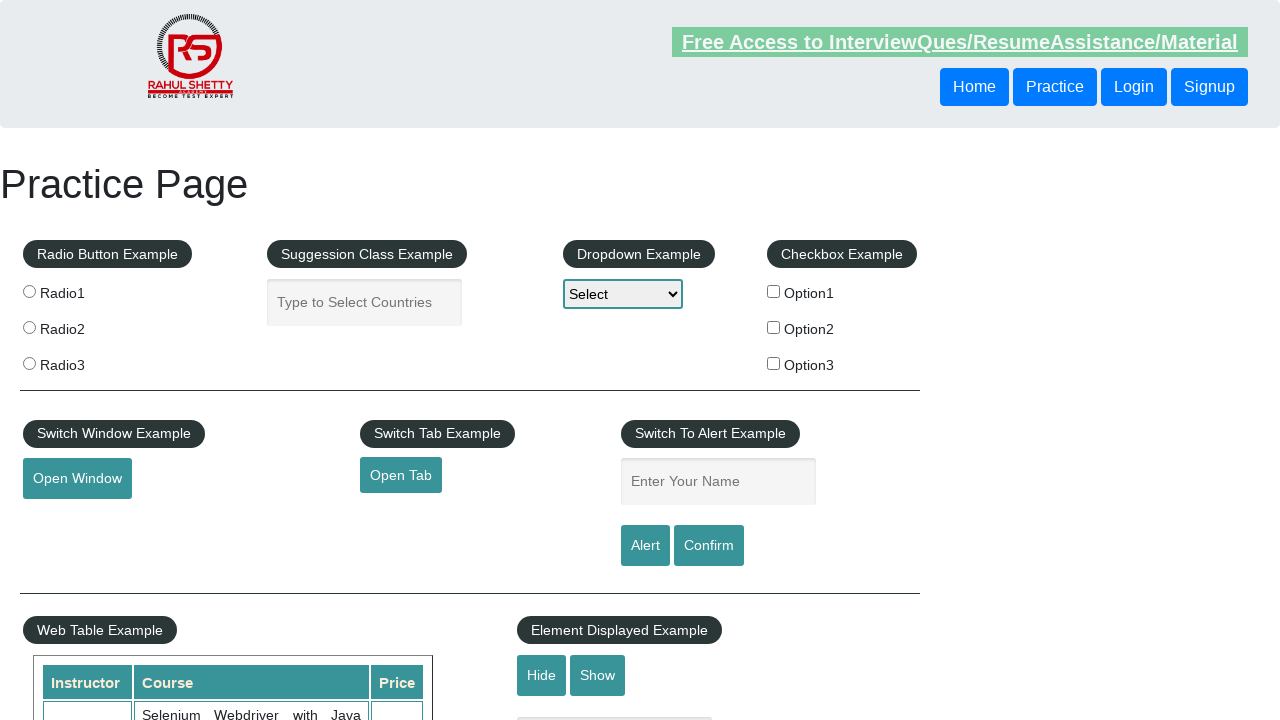

Clicked radio button 1 at (29, 291) on input[value='radio1']
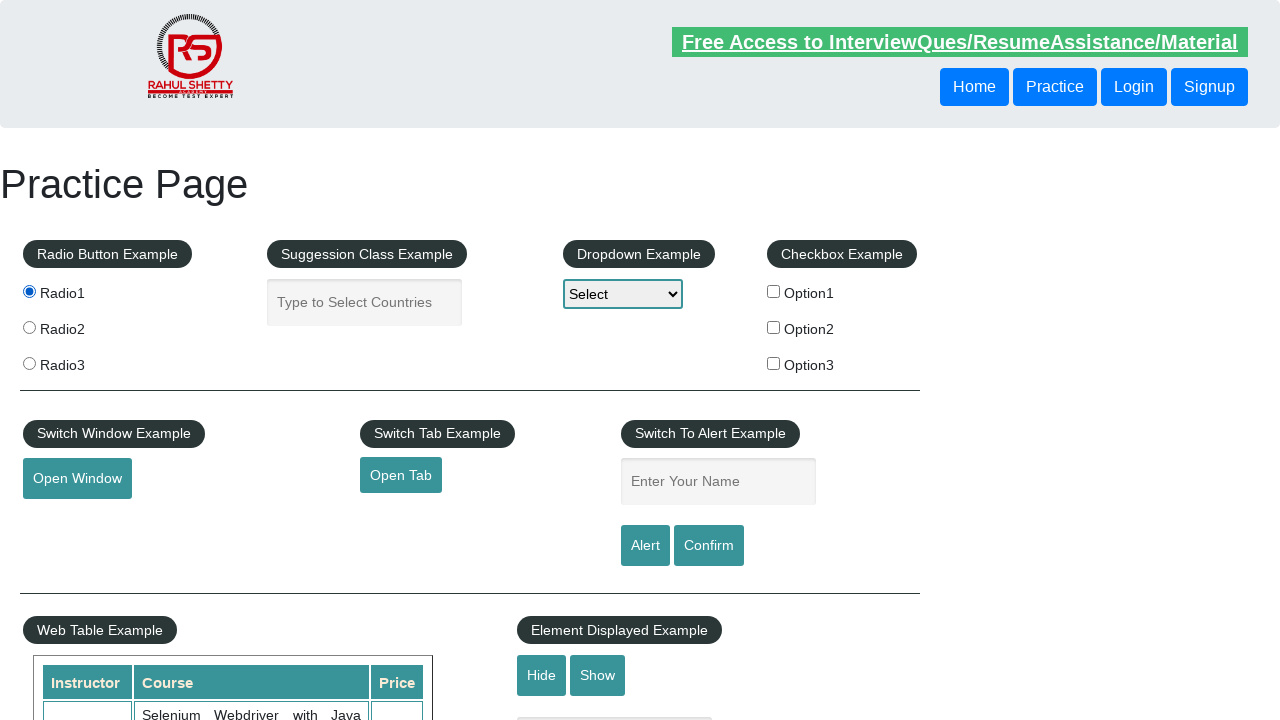

Clicked radio button 2 at (29, 327) on input[value='radio2']
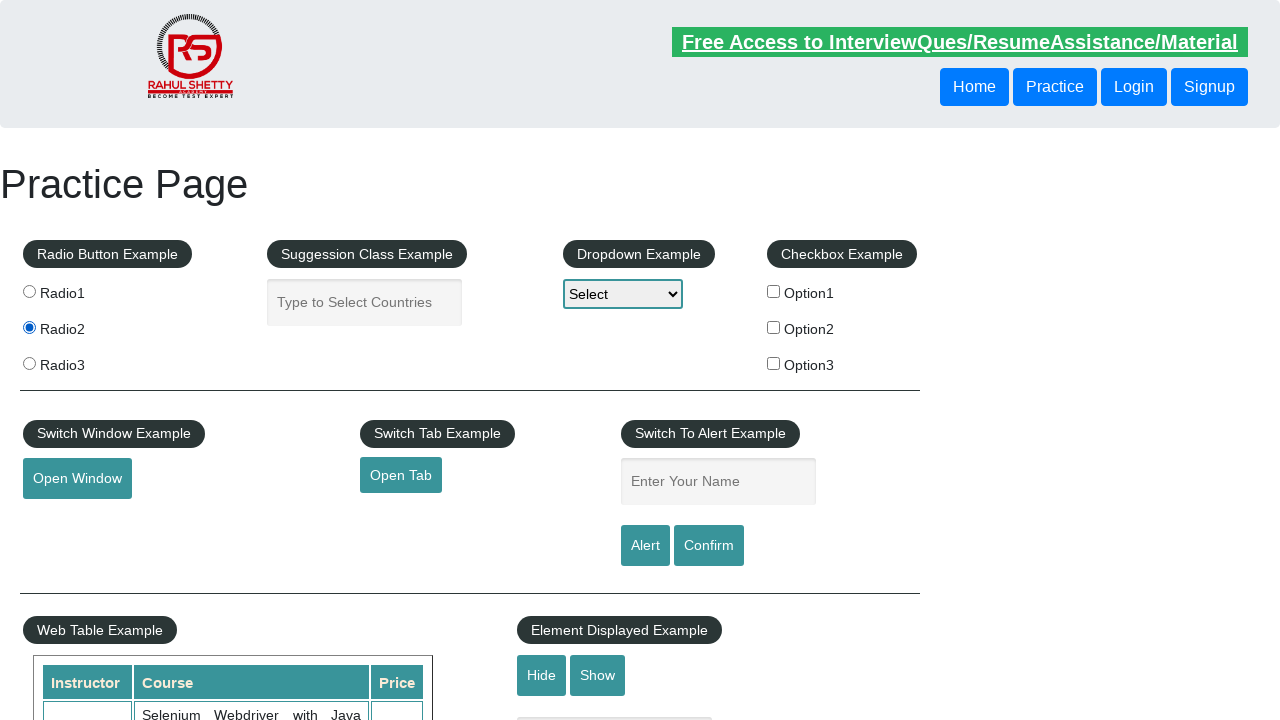

Clicked radio button 3 at (29, 363) on input[value='radio3']
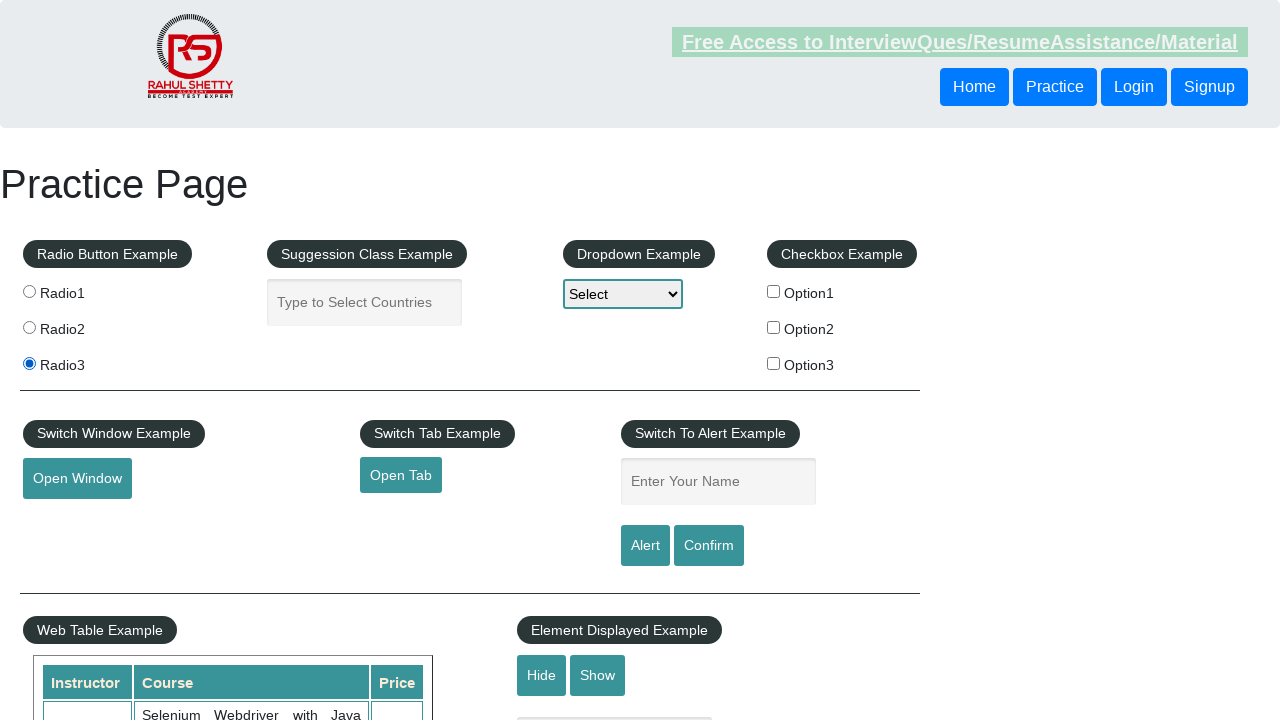

Filled autocomplete field with 'Indo' to trigger suggestions on #autocomplete
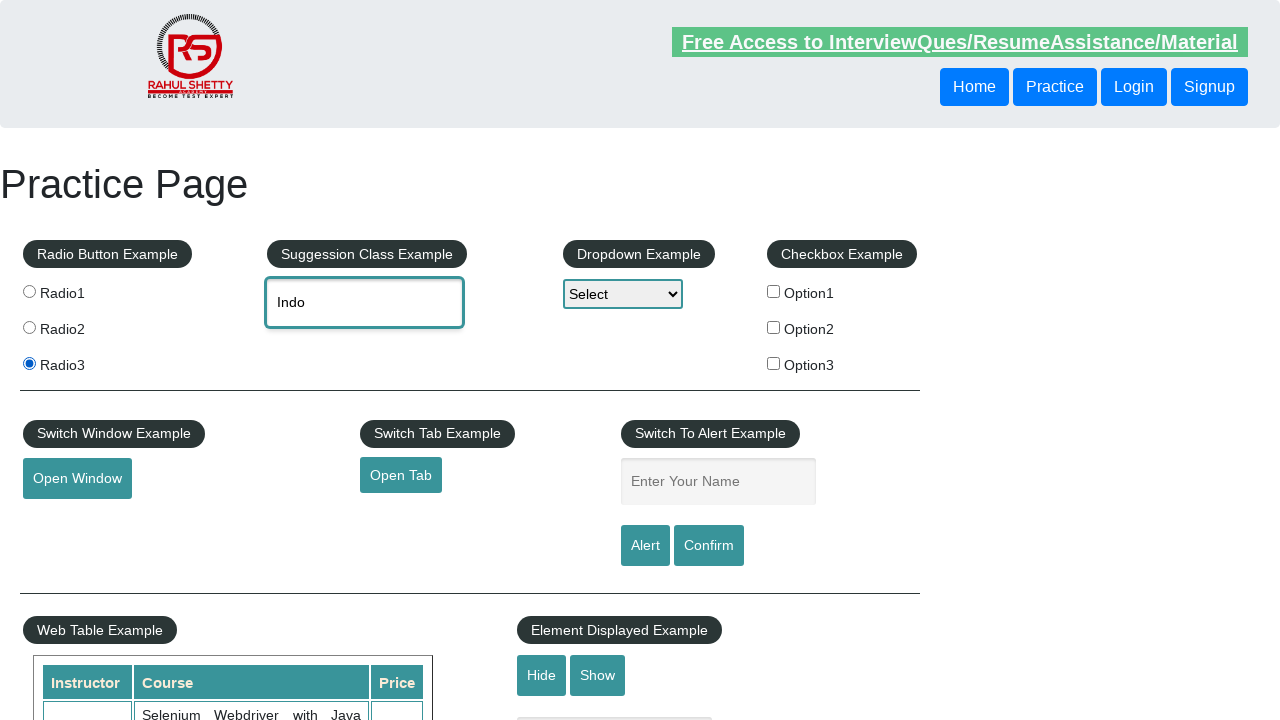

Autocomplete suggestion 'Indonesia' appeared
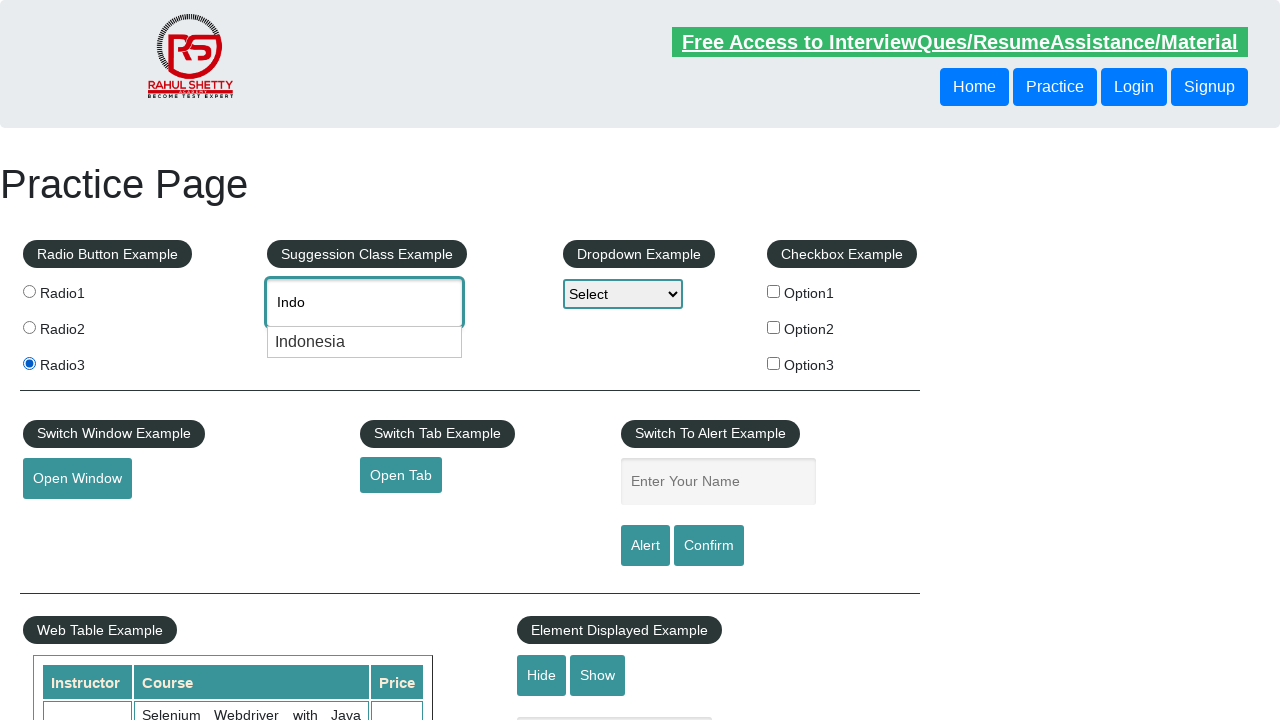

Selected 'Indonesia' from autocomplete suggestions at (365, 342) on div.ui-menu-item-wrapper:has-text('Indonesia')
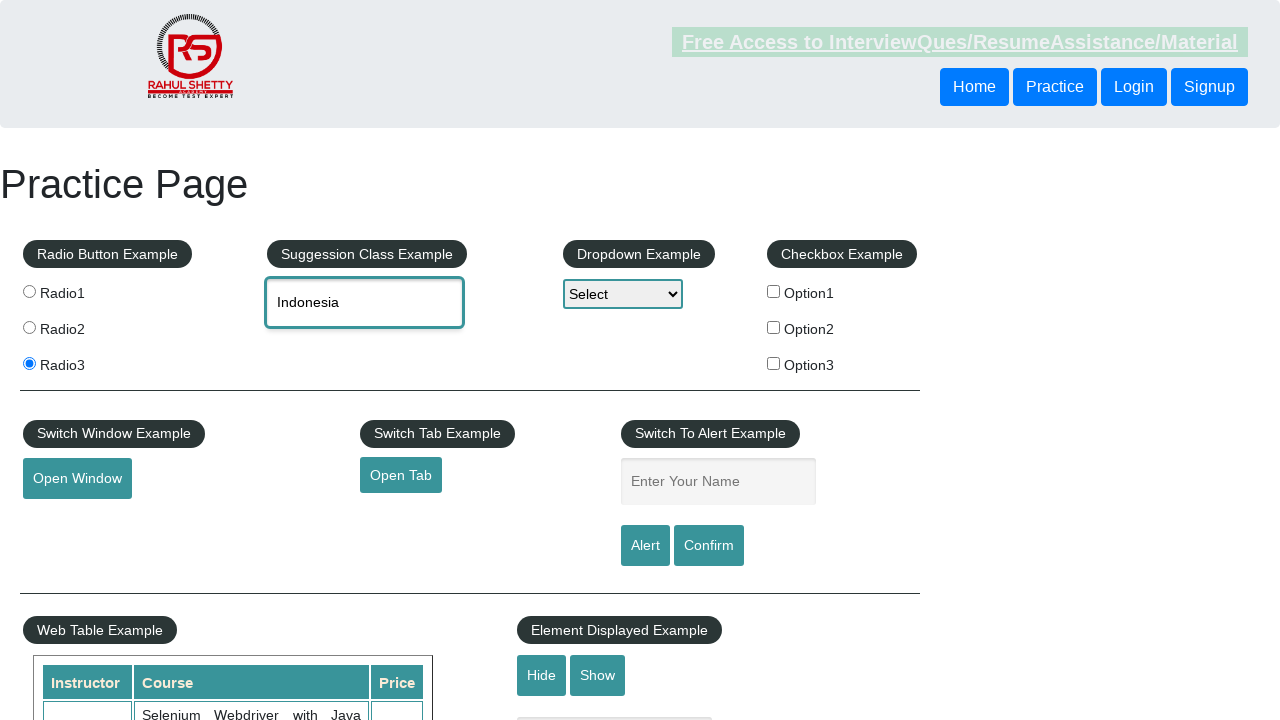

Selected dropdown option 1 on #dropdown-class-example
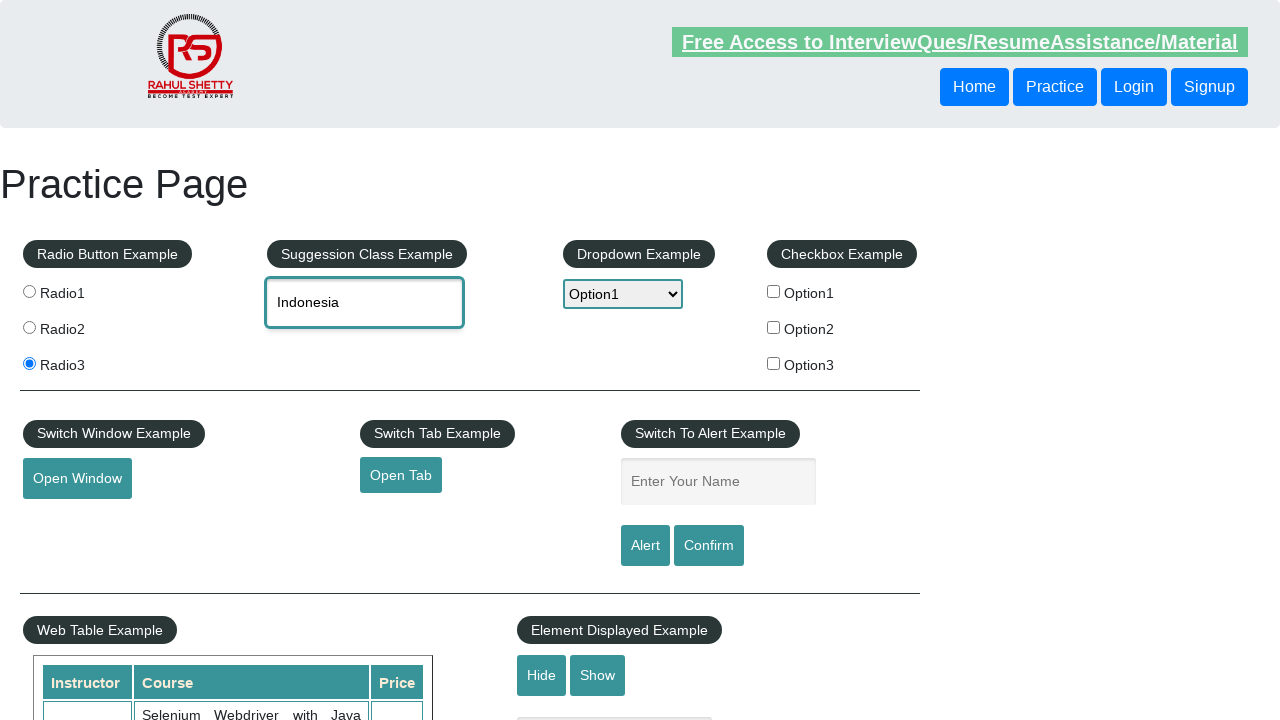

Selected dropdown option 2 on #dropdown-class-example
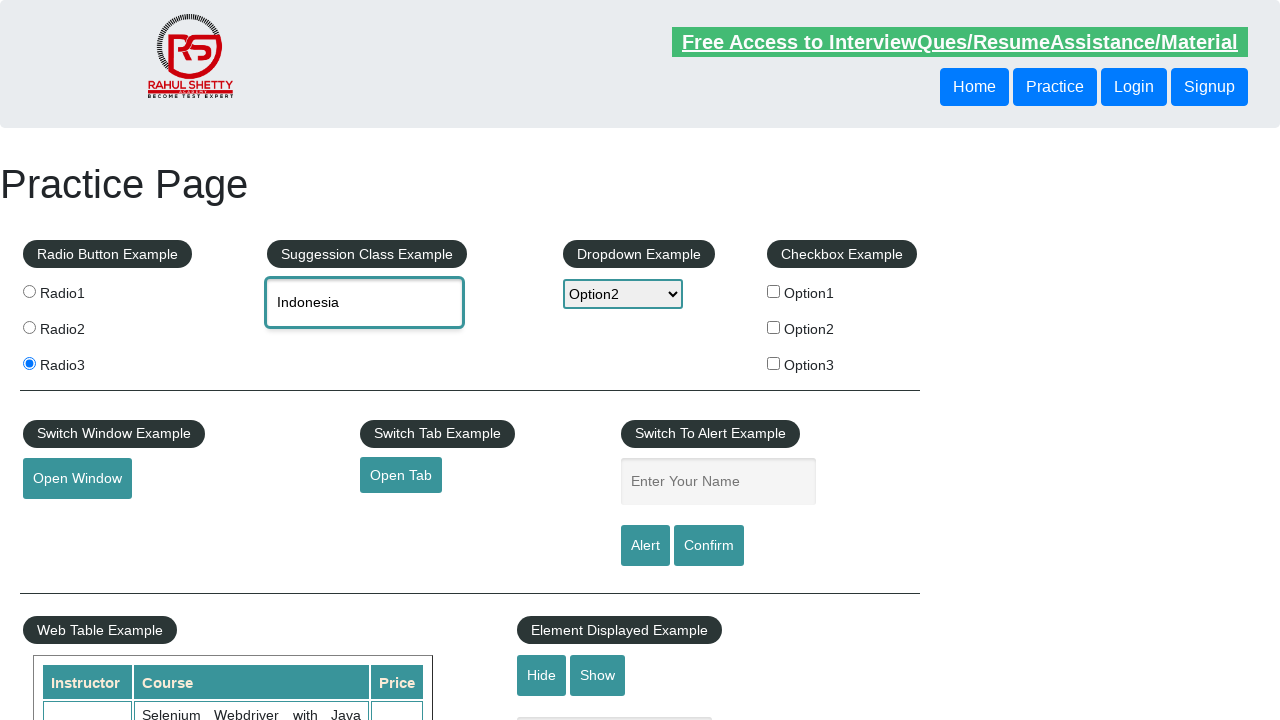

Selected dropdown option 3 on #dropdown-class-example
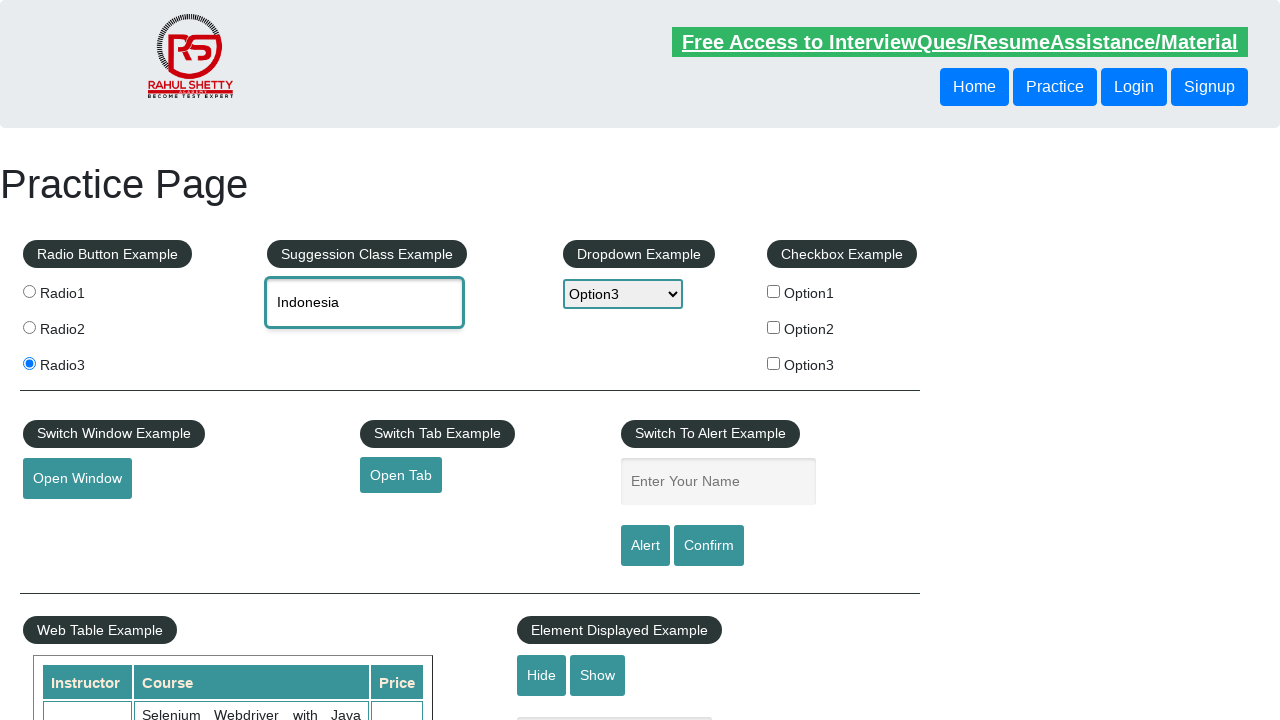

Clicked checkbox option 1 at (774, 291) on #checkBoxOption1
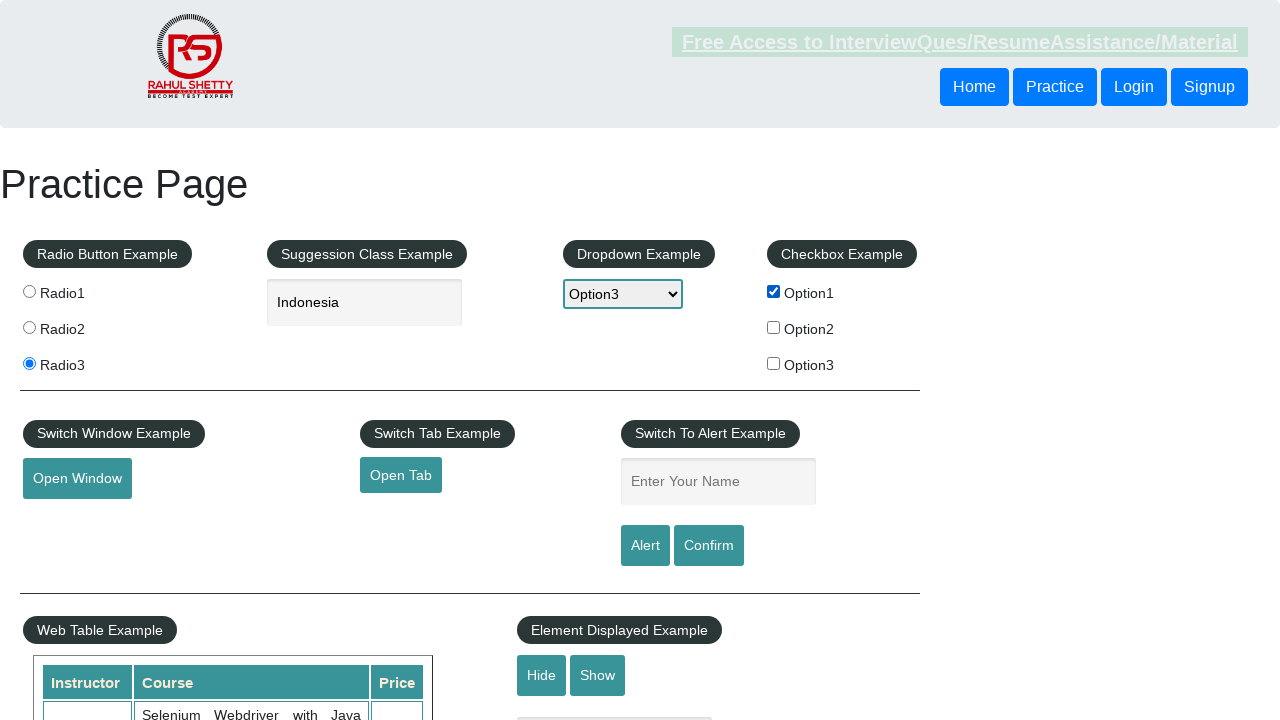

Clicked checkbox option 2 at (774, 327) on #checkBoxOption2
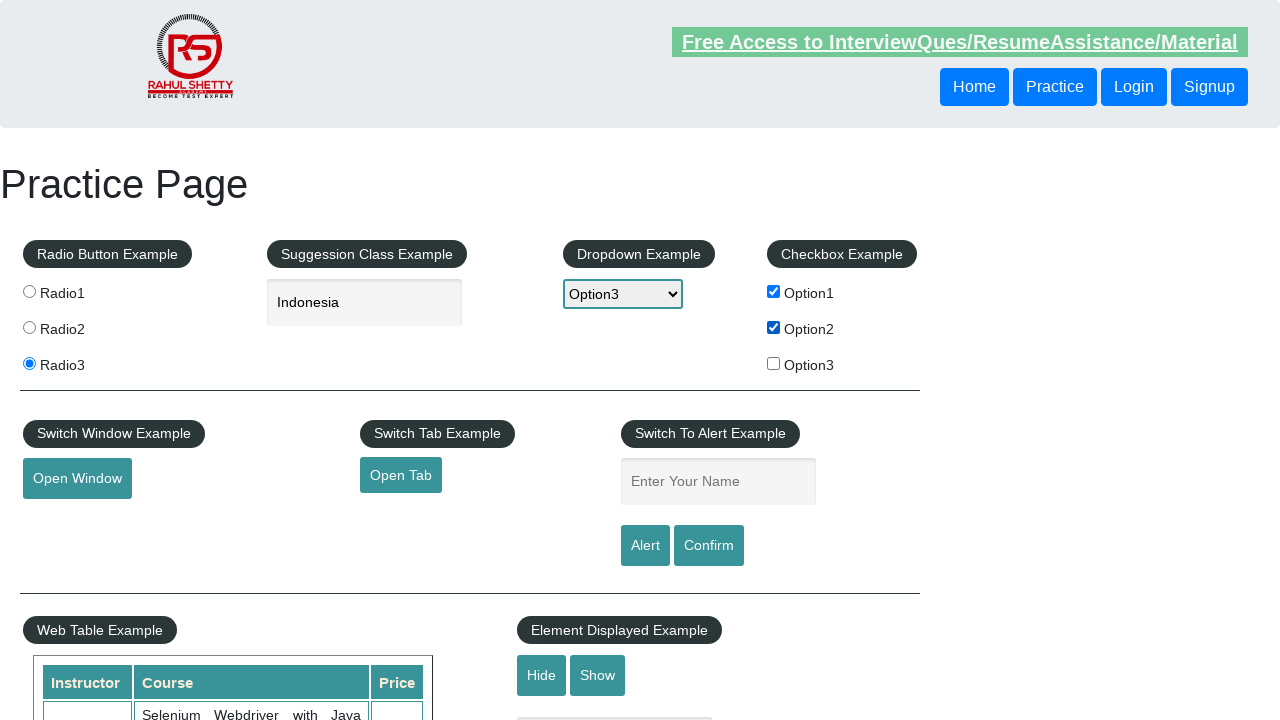

Clicked checkbox option 3 at (774, 363) on #checkBoxOption3
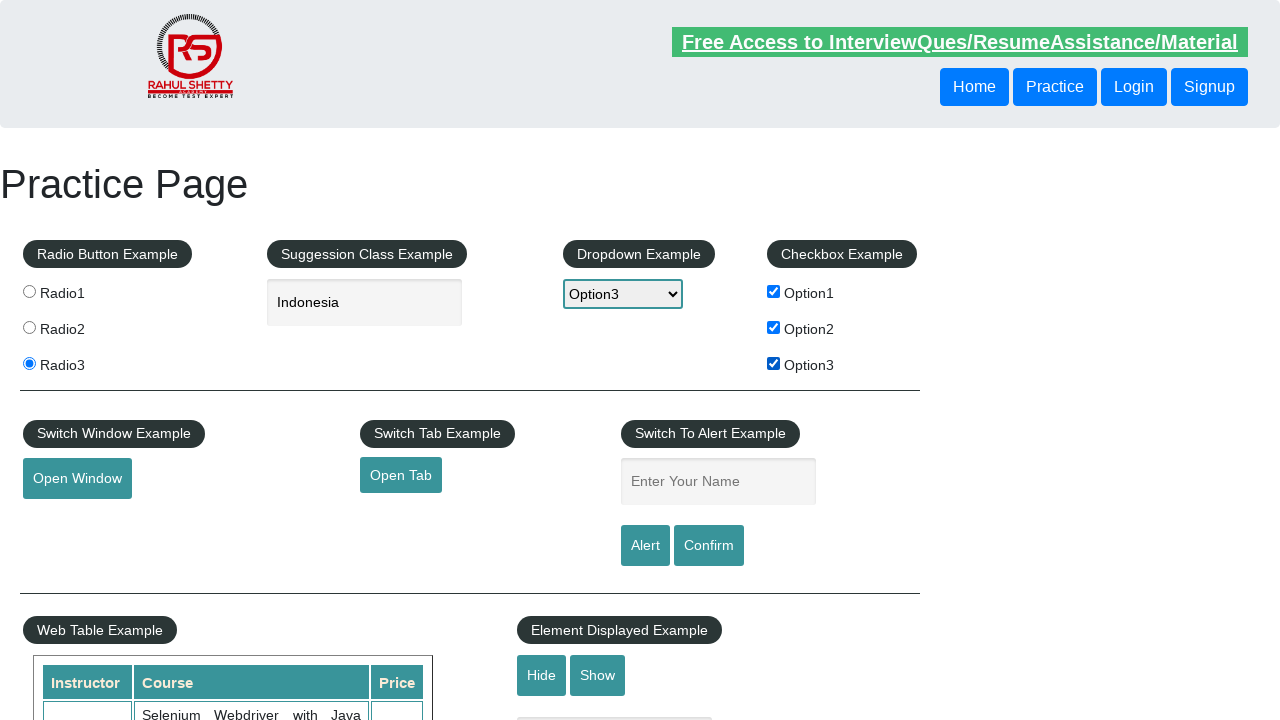

Clicked button to open new window at (77, 479) on #openwindow
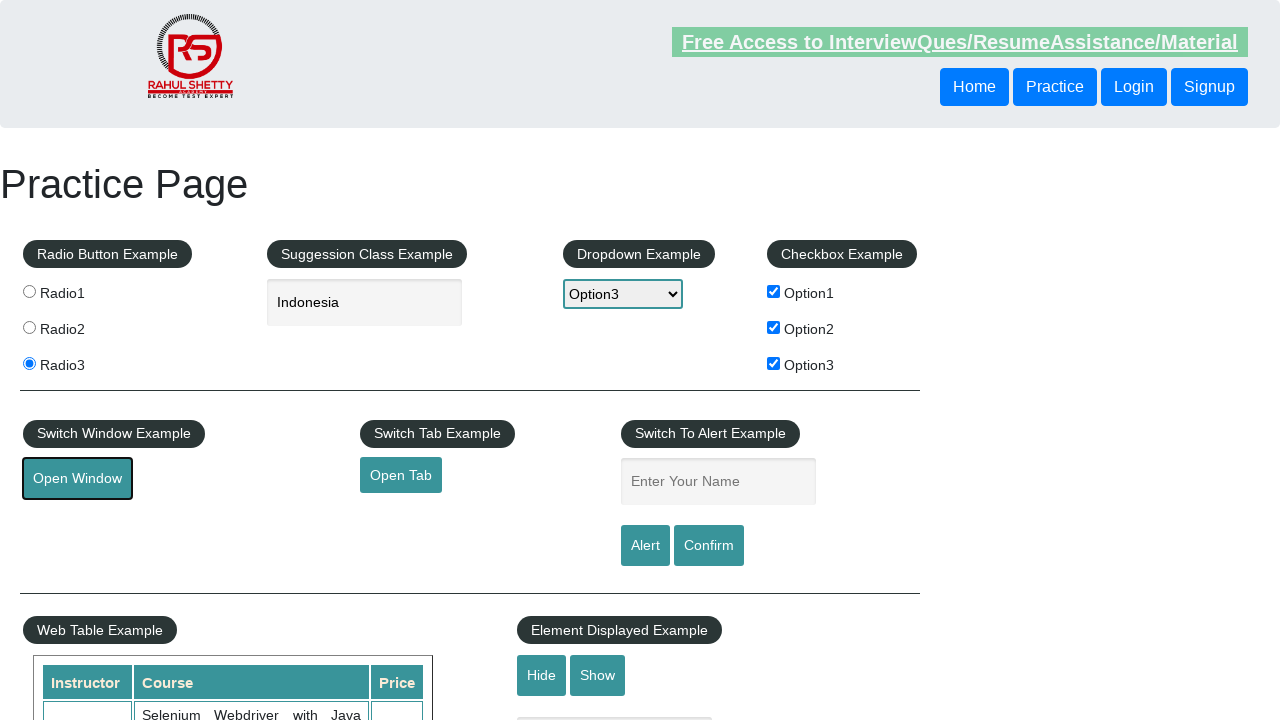

New window opened and loaded
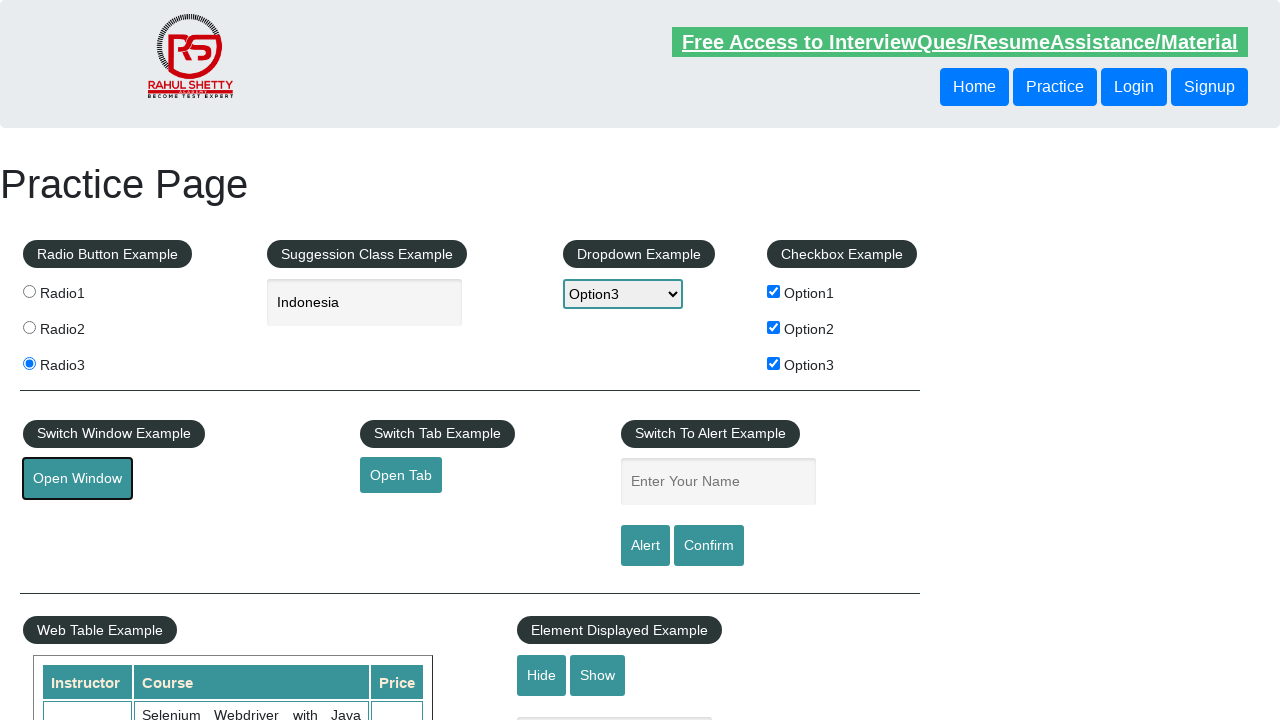

Verified email element in new window
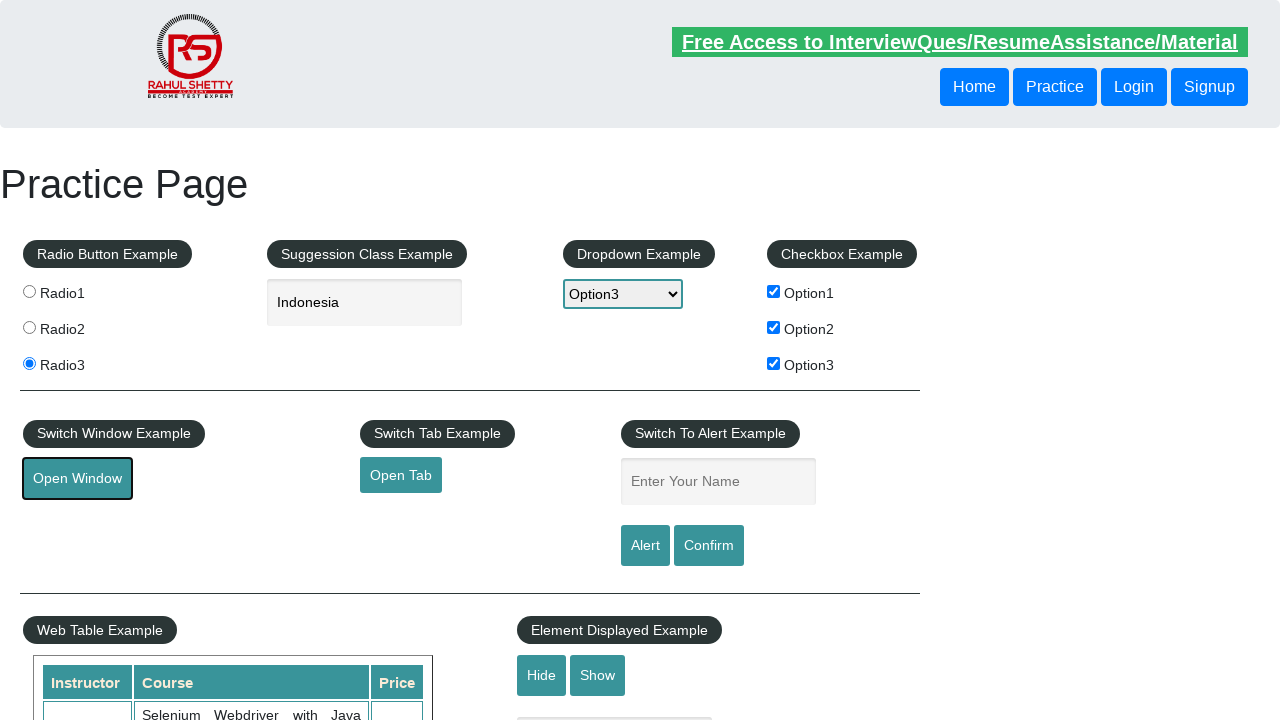

Closed new window
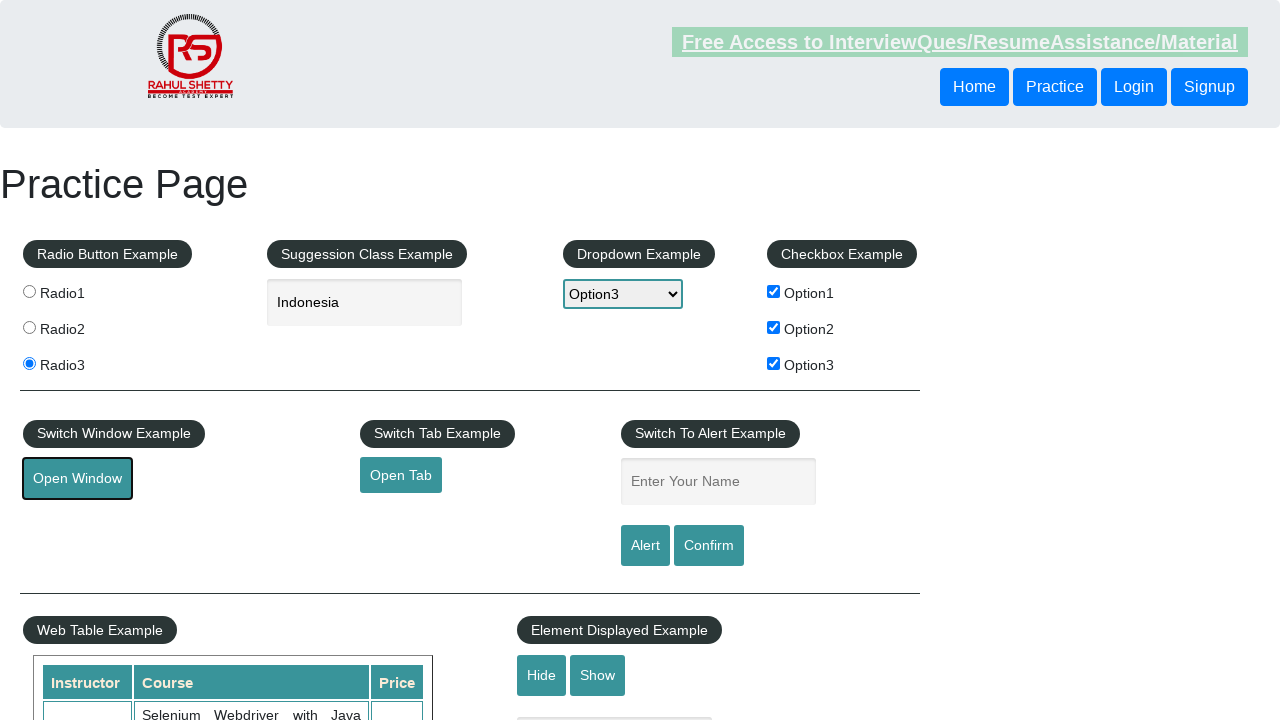

Clicked button to open new tab at (401, 475) on #opentab
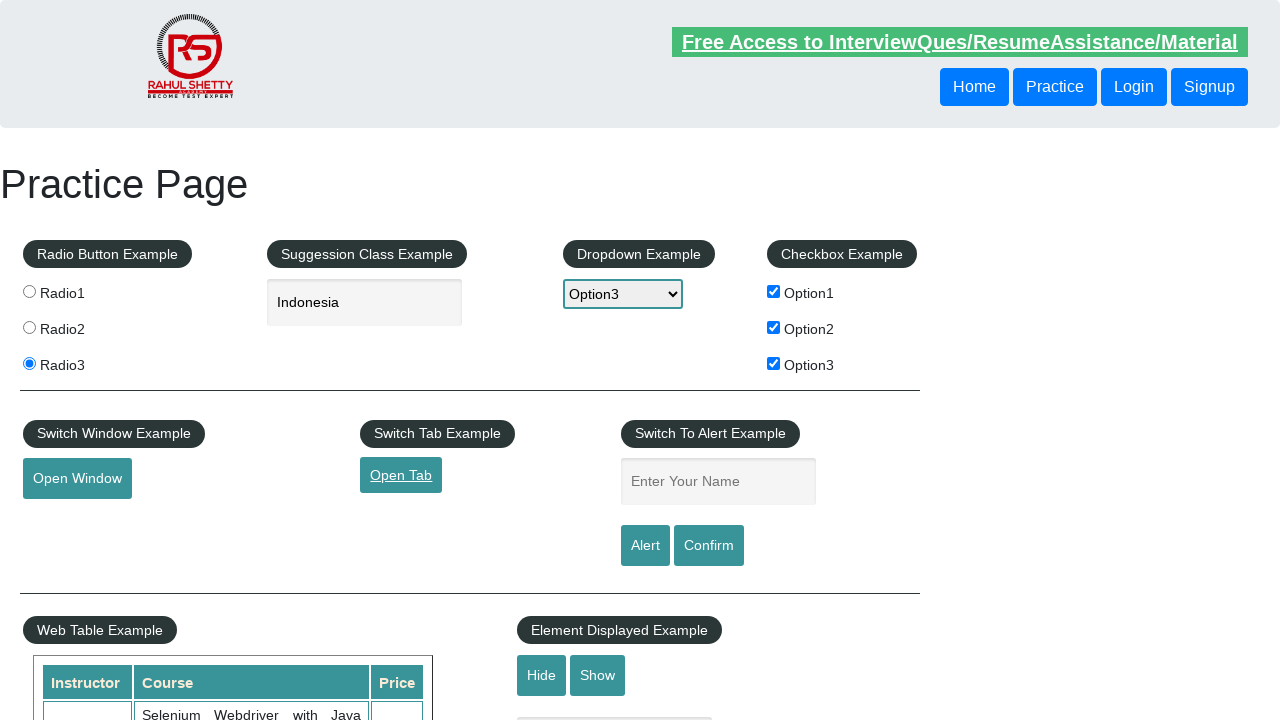

New tab opened and loaded
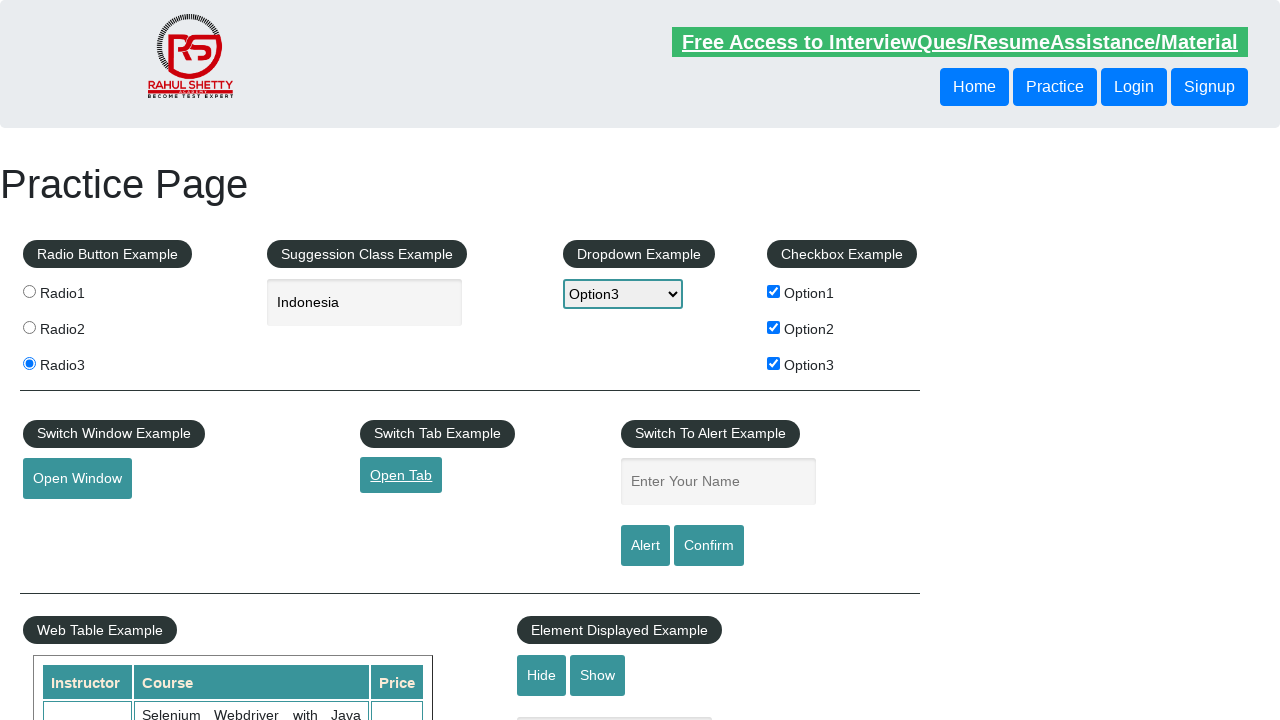

Verified email element in new tab
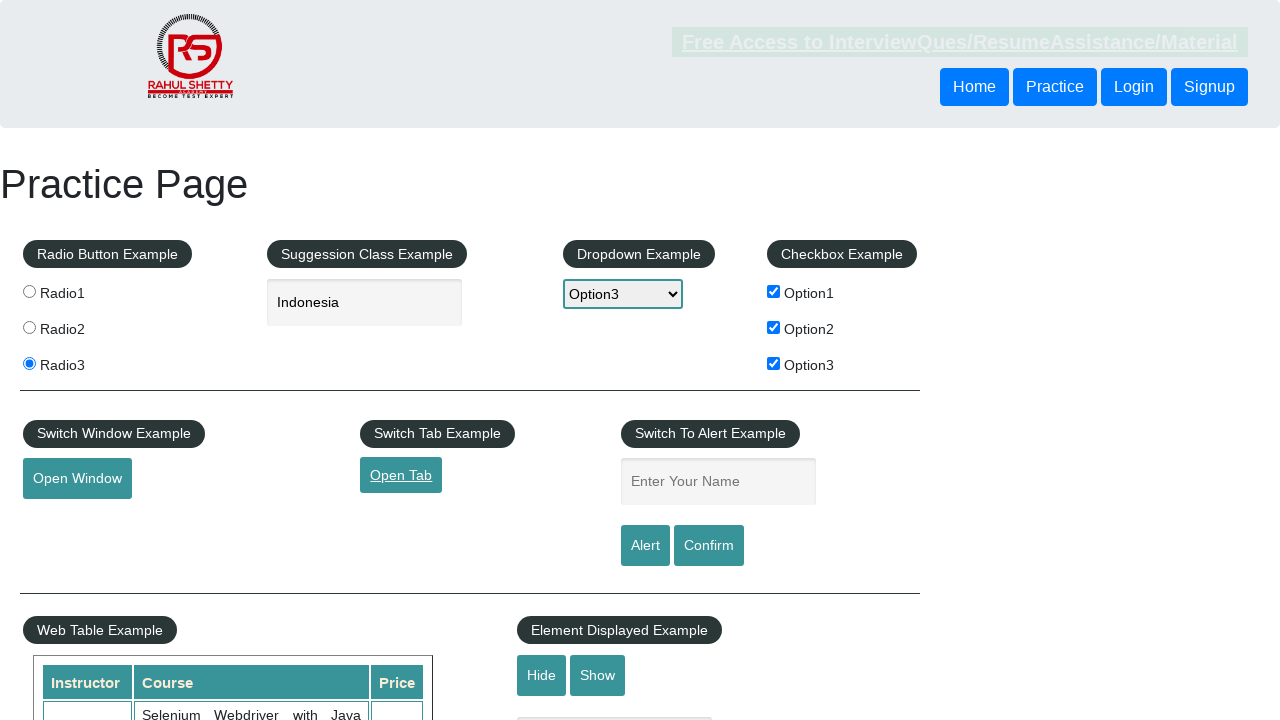

Closed new tab
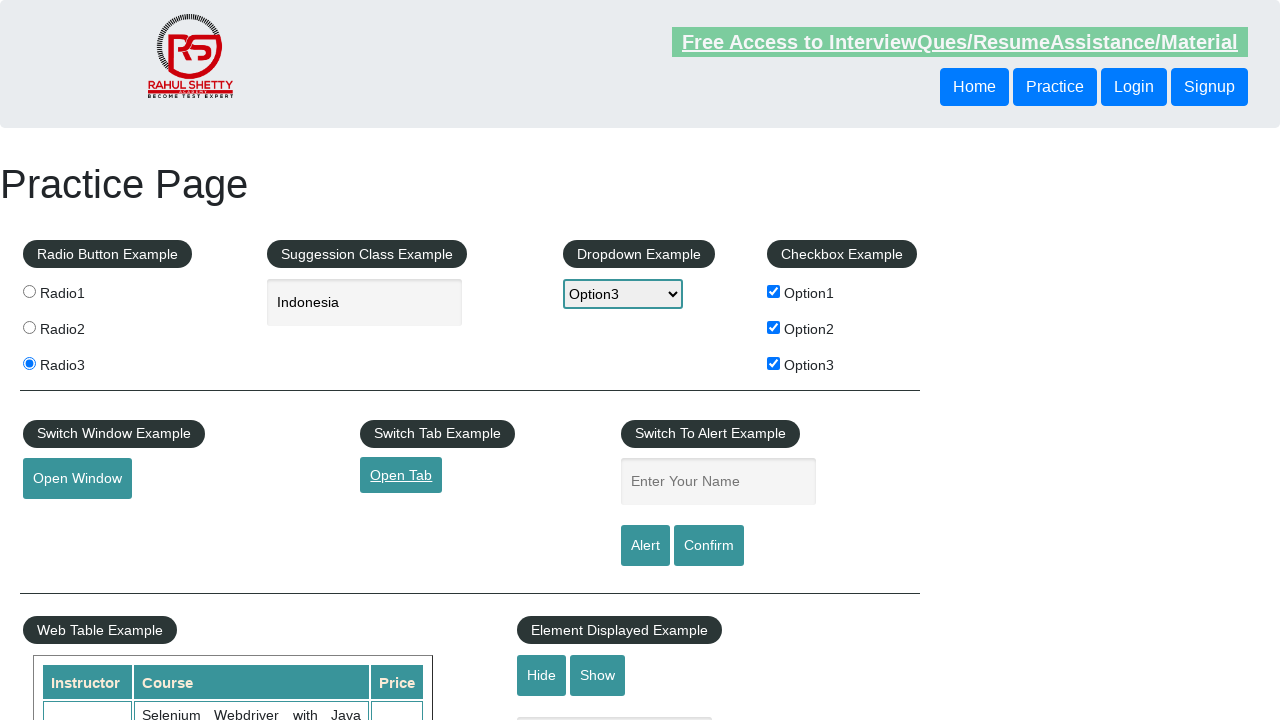

Filled name field with 'Azhari' for alert test on #name
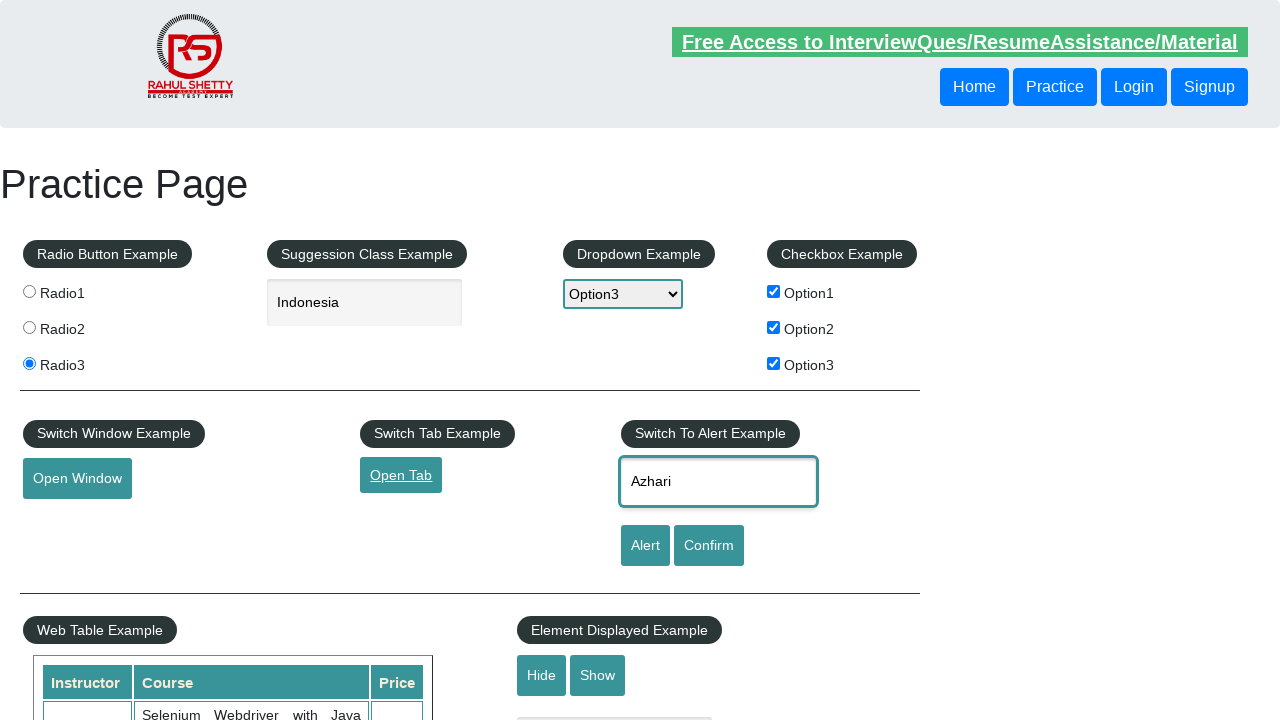

Clicked alert button and accepted alert dialog at (645, 546) on #alertbtn
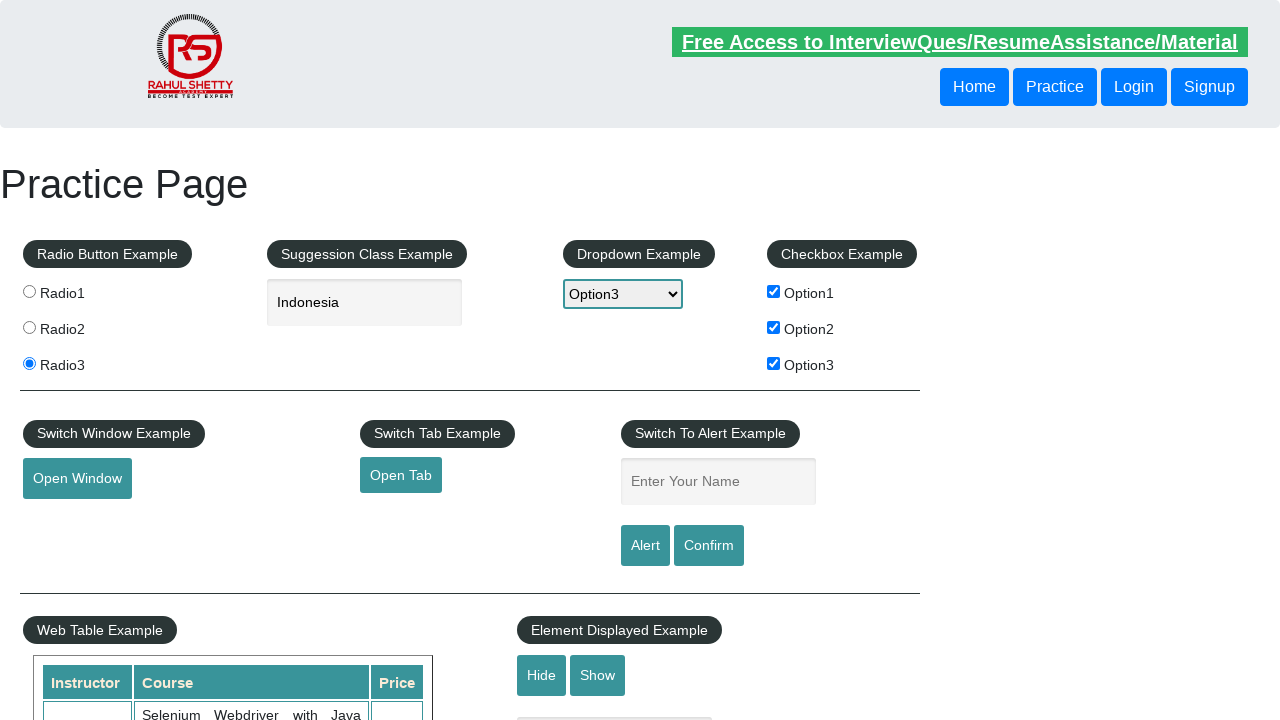

Waited 500ms for alert to fully dismiss
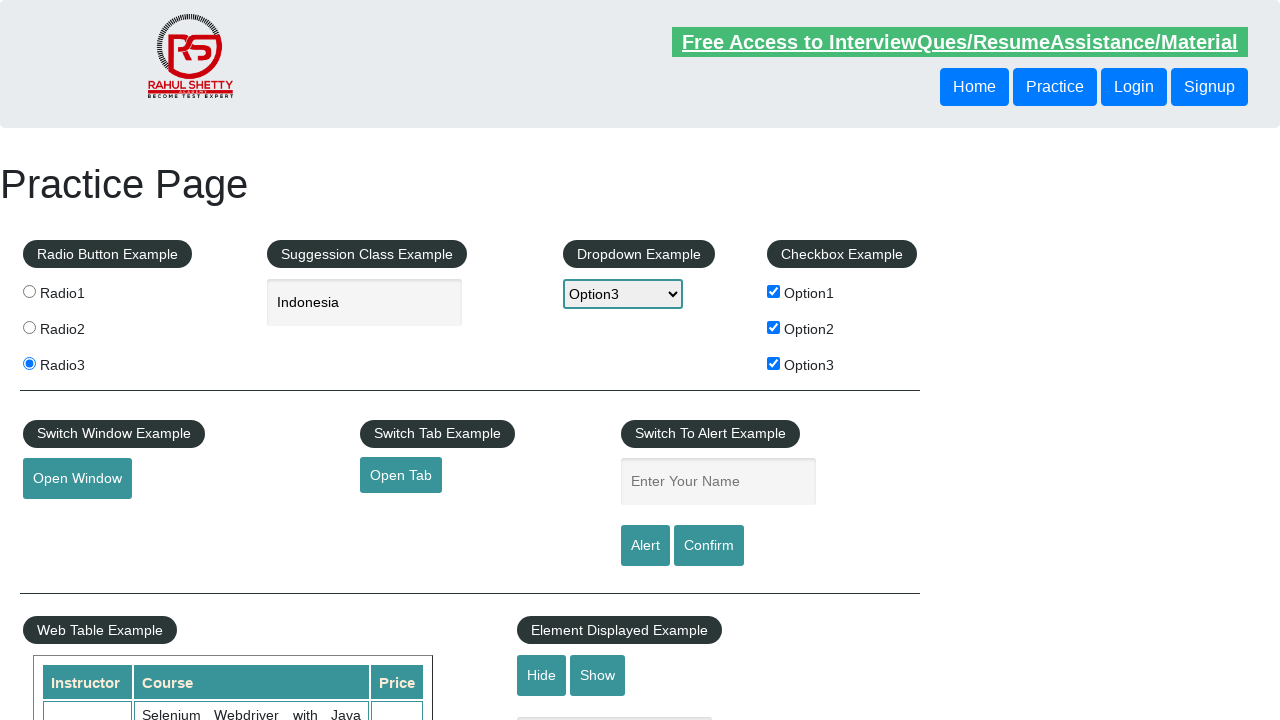

Filled name field with 'Azhari' for confirm test on #name
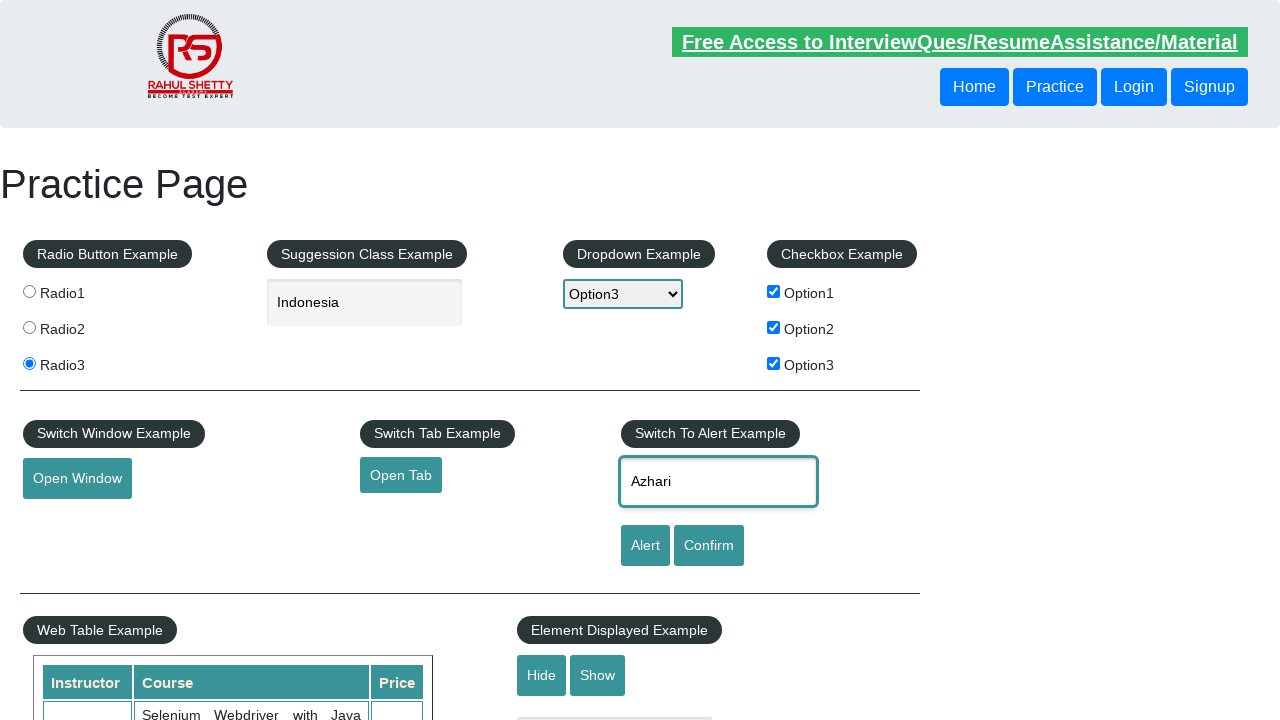

Clicked confirm button and dismissed confirmation dialog at (709, 546) on #confirmbtn
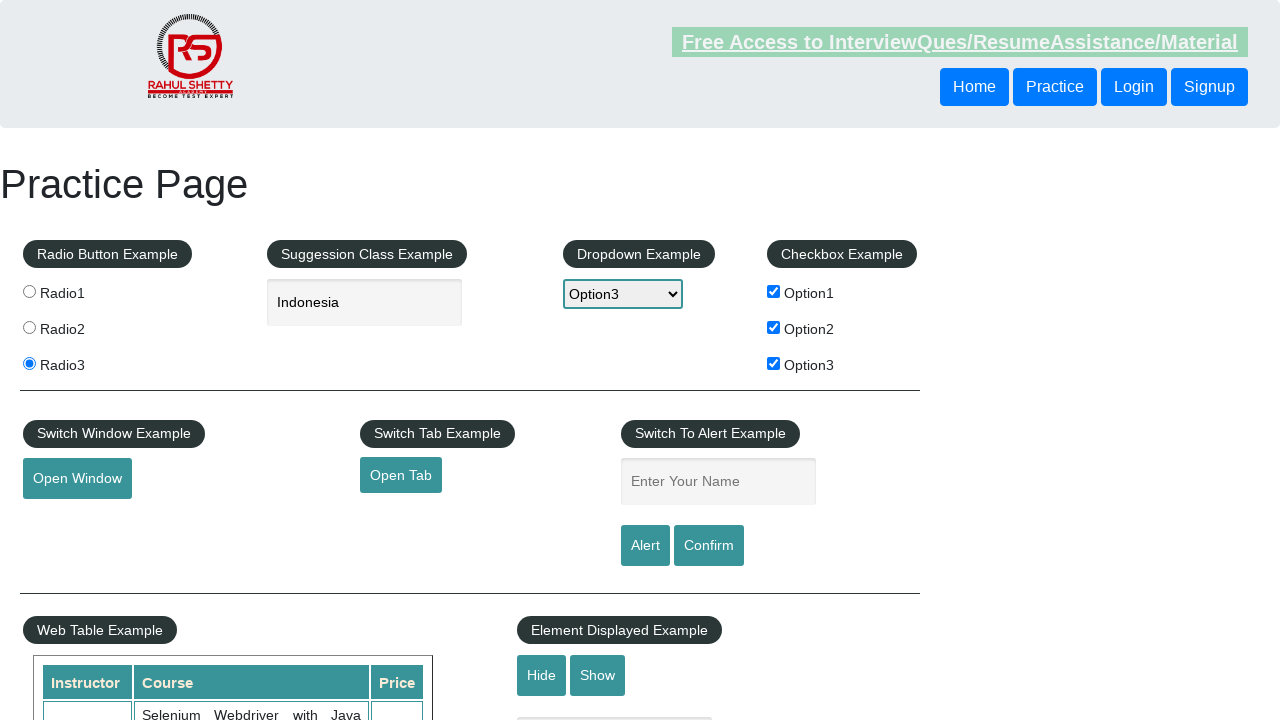

Waited 500ms for confirmation dialog to fully dismiss
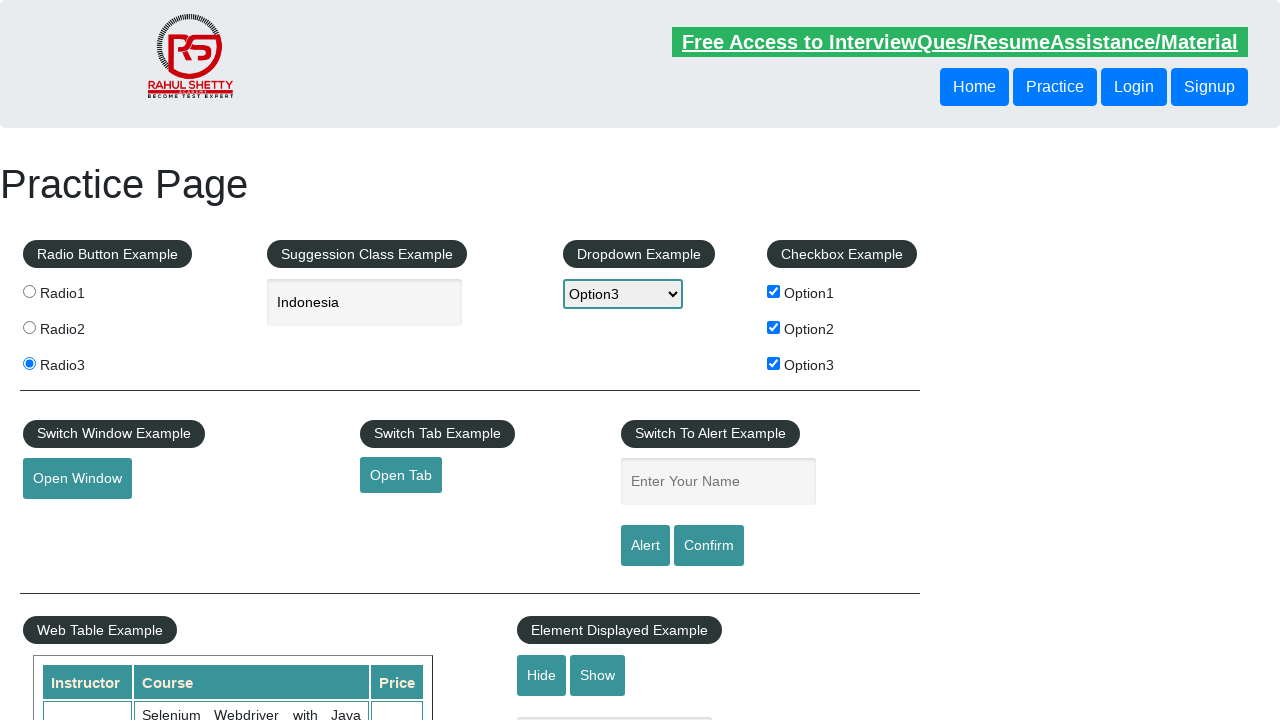

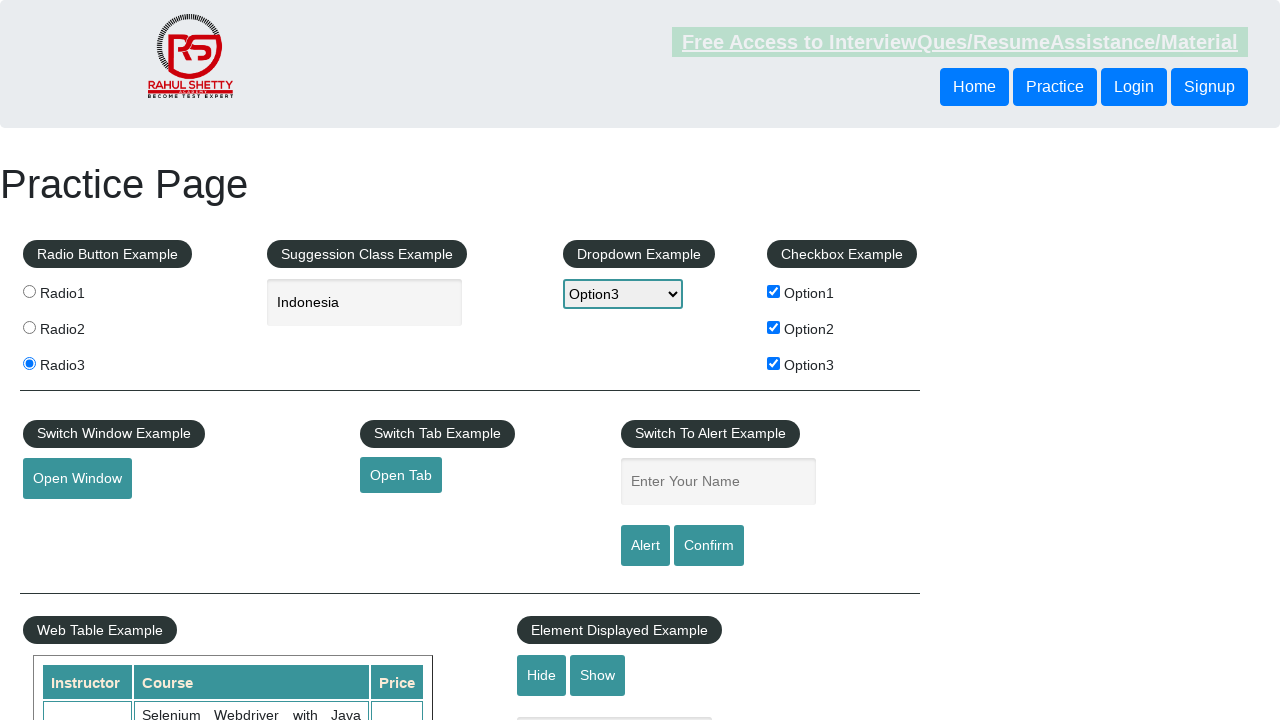